Tests multi-select dropdown functionality by selecting multiple options using different methods (by index, value, and visible text) and then deselecting all options

Starting URL: https://www.letskodeit.com/practice

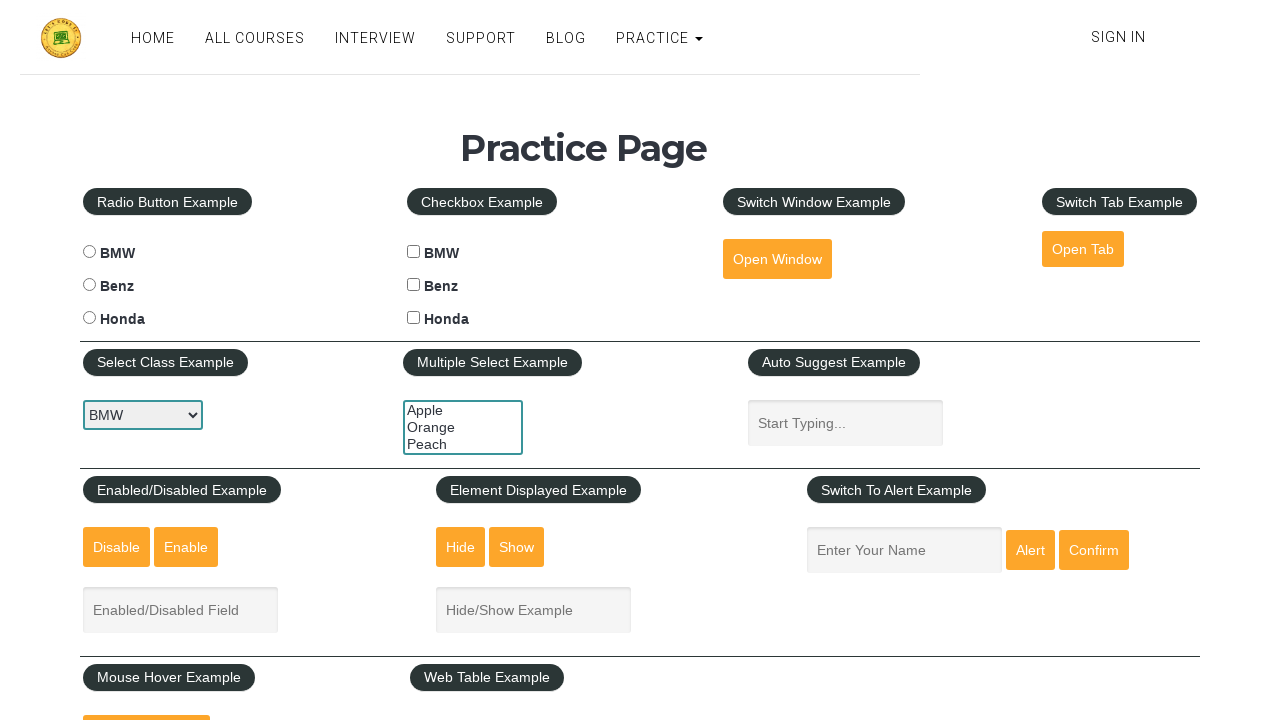

Located multi-select dropdown element with ID 'multiple-select-example'
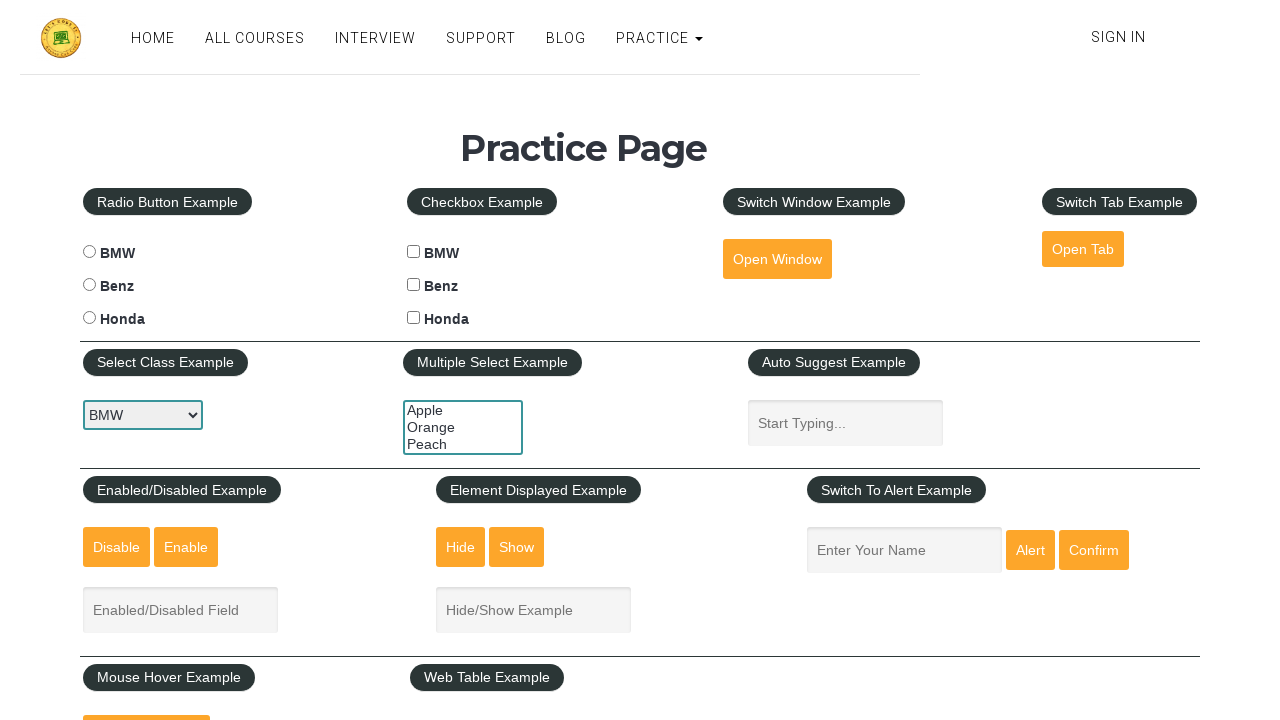

Selected 'Apple' option by index 0 on #multiple-select-example
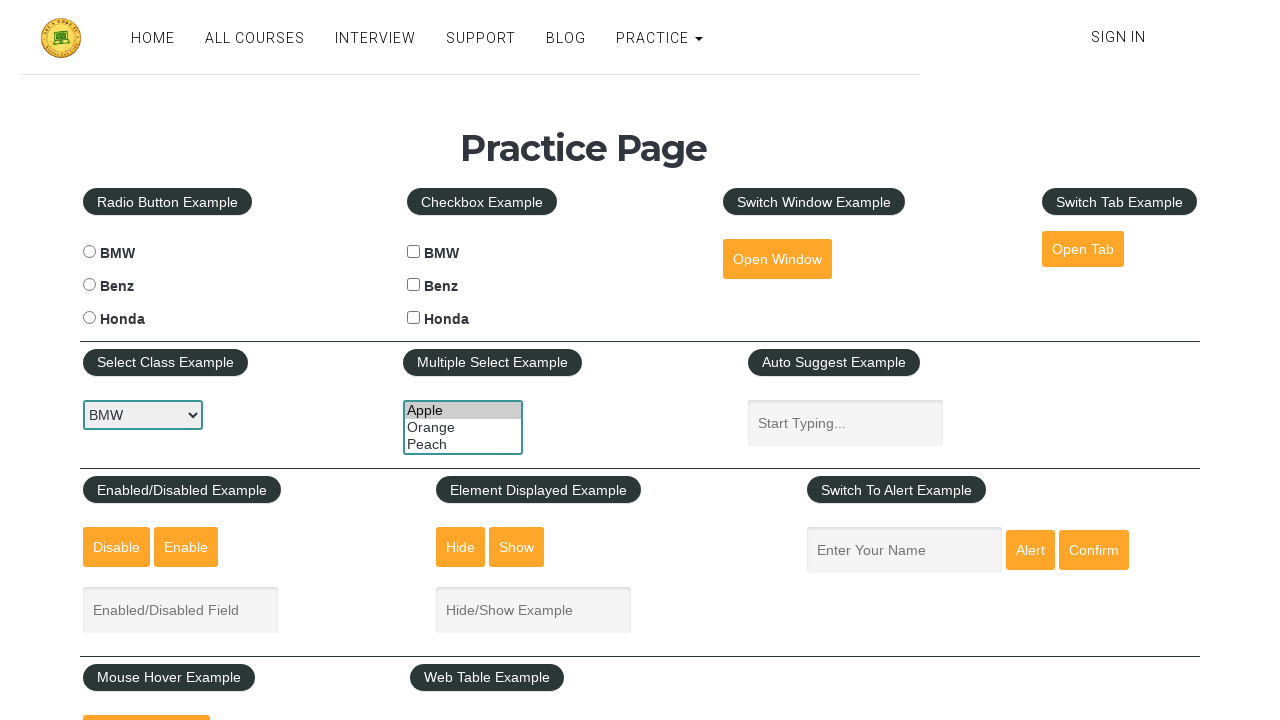

Selected 'orange' option by value on #multiple-select-example
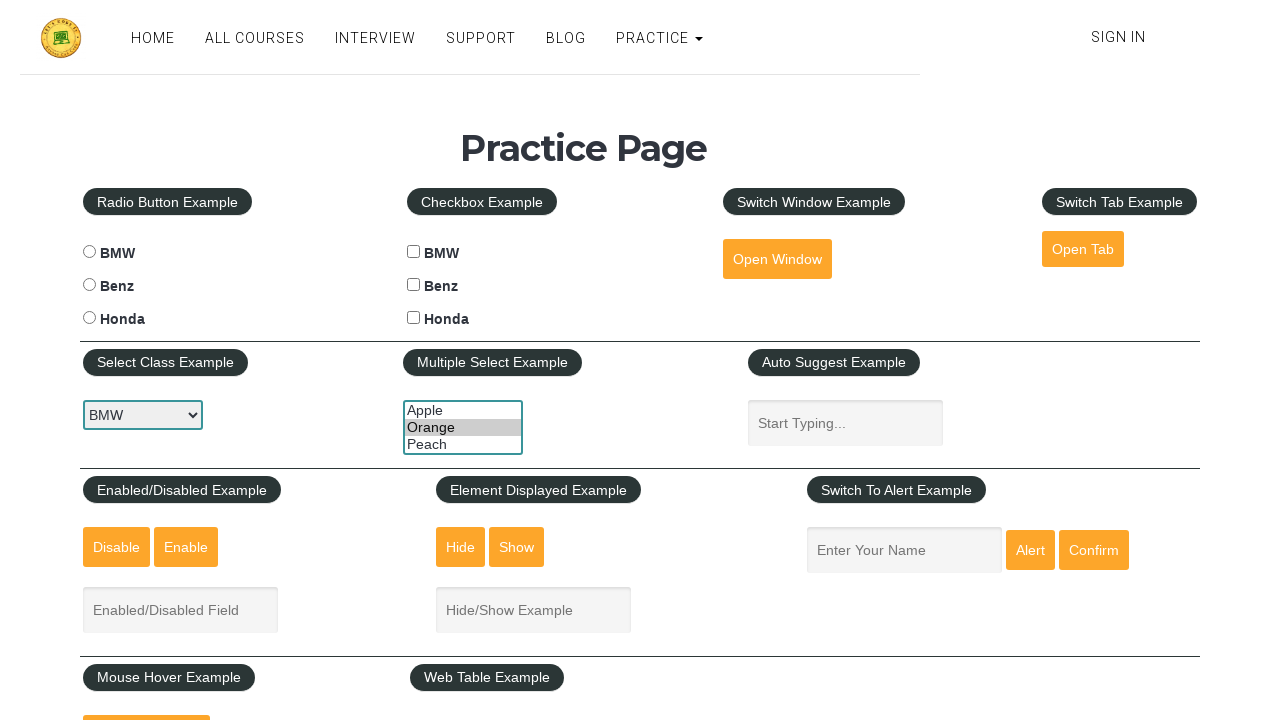

Selected 'Peach' option by visible text on #multiple-select-example
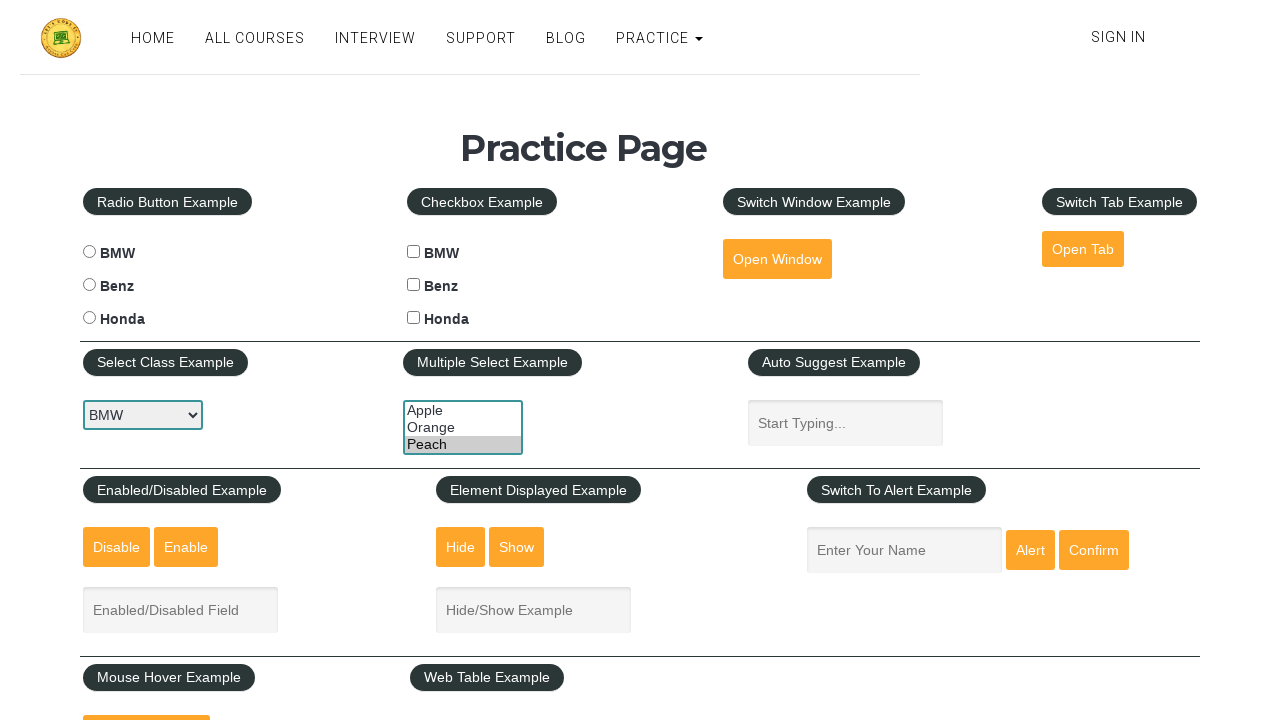

Deselected all options from multi-select dropdown on #multiple-select-example
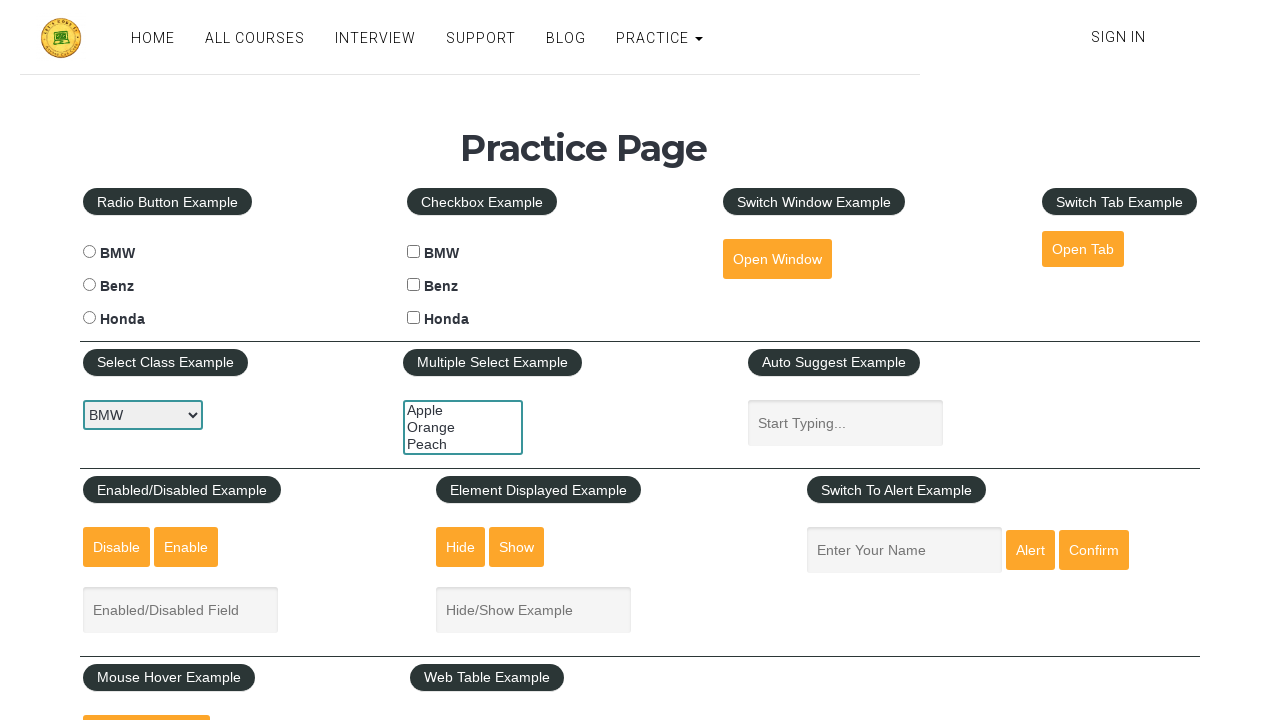

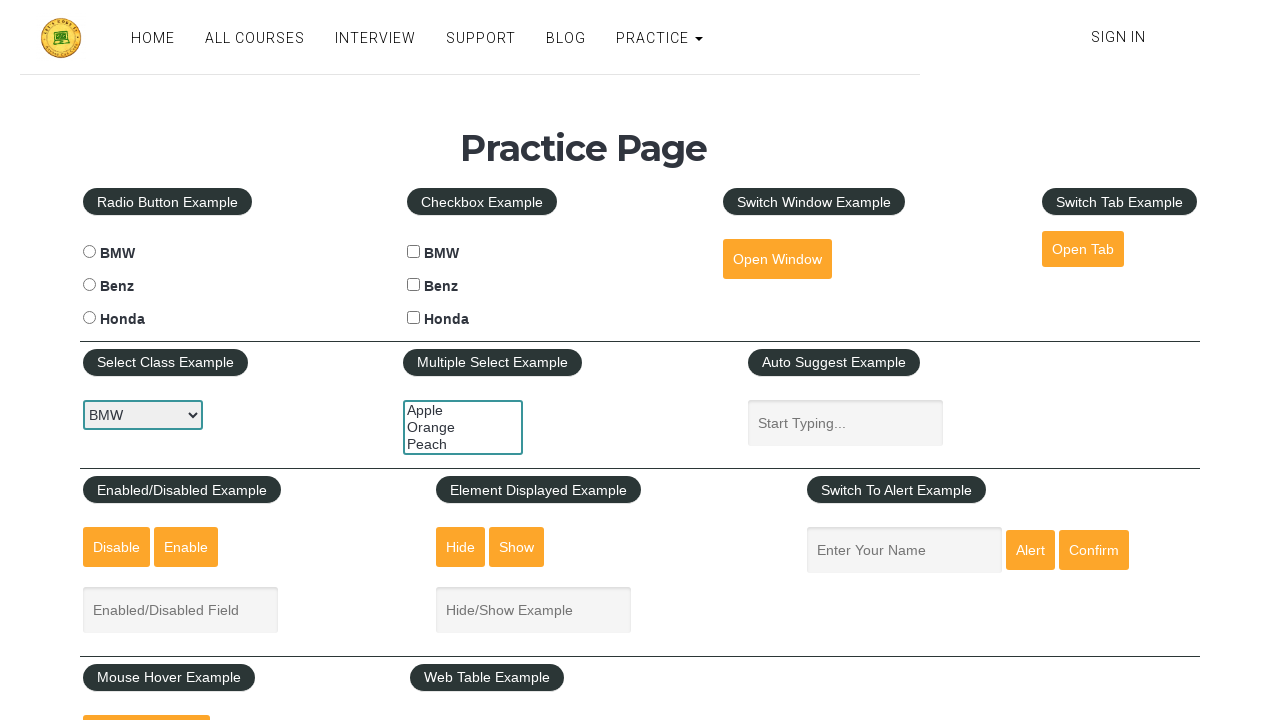